Tests web table functionality by verifying table structure, searching for specific data in columns, and interacting with checkboxes and links within the table

Starting URL: https://seleniumpractise.blogspot.com/2021/08

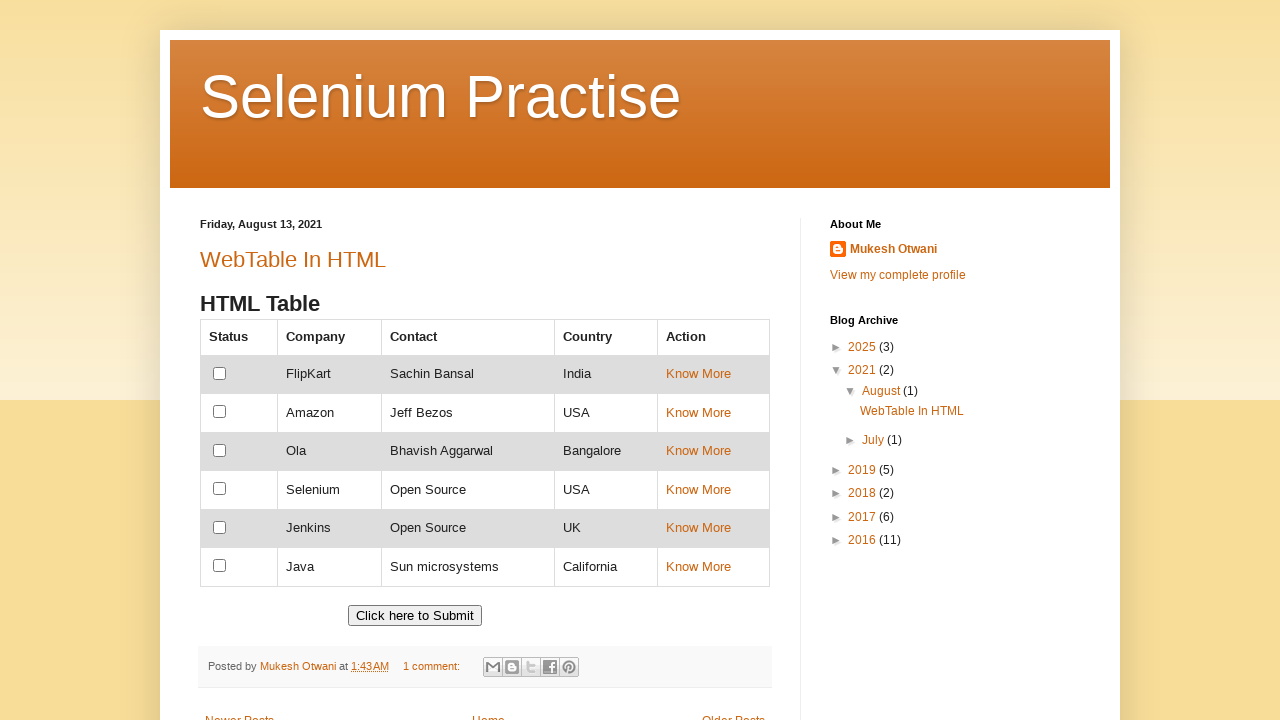

Retrieved all table headers from customer table
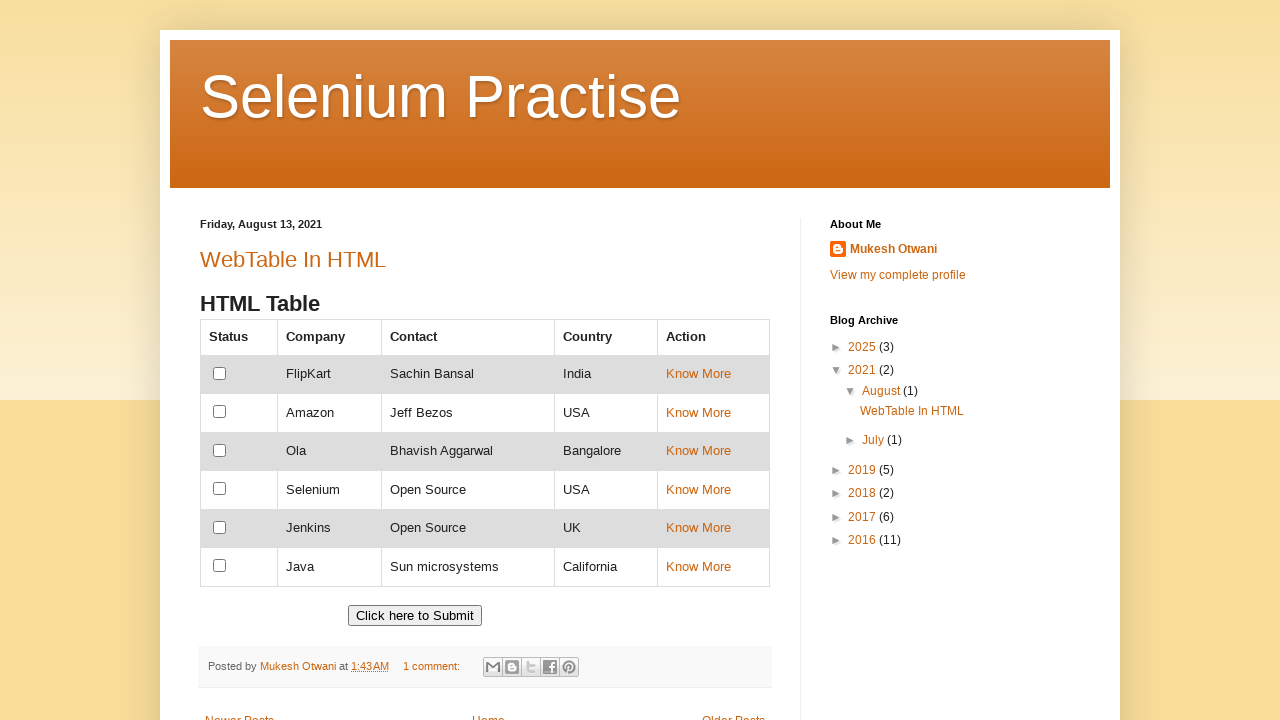

Verified table has 5 columns
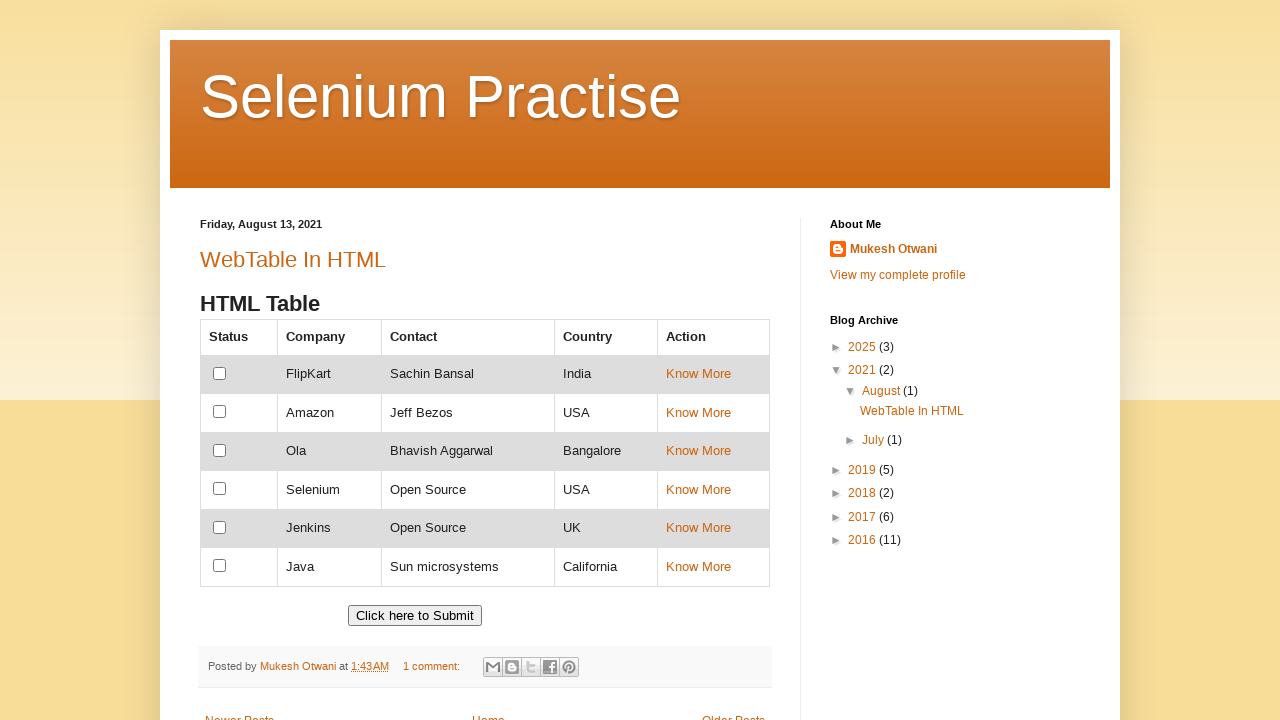

Verified 'Country' header is present in table
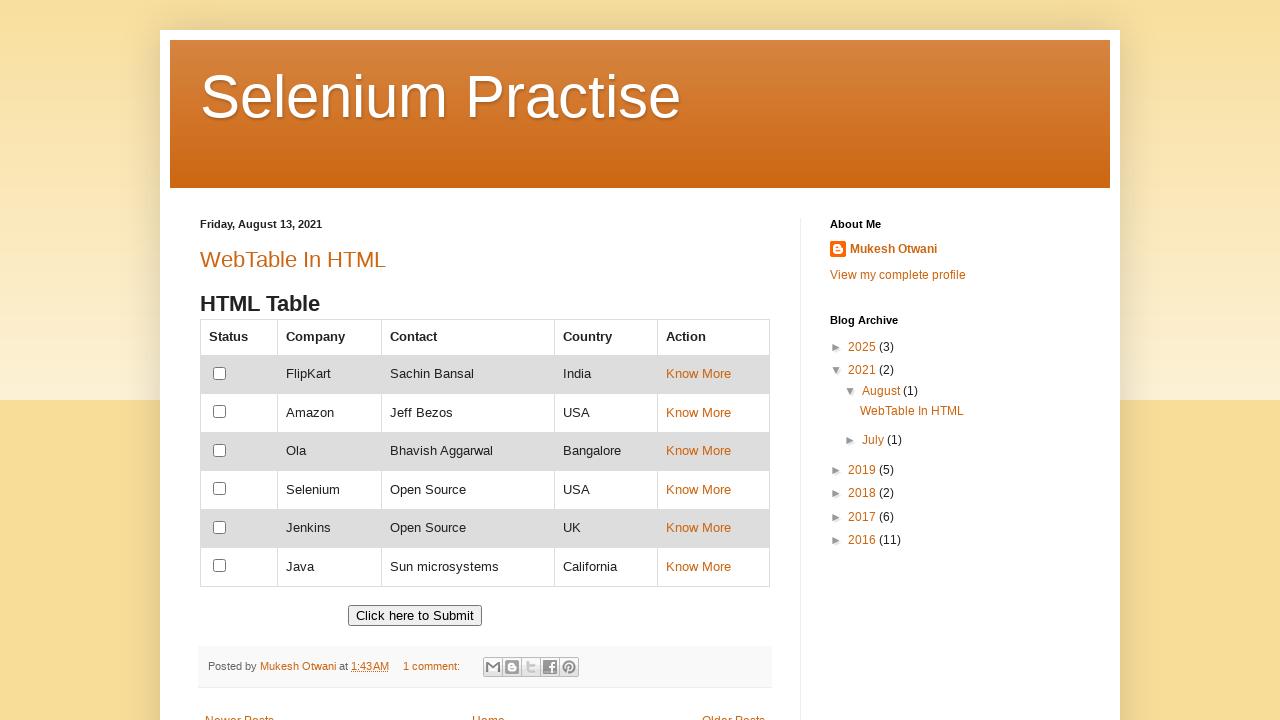

Retrieved all table rows from customer table
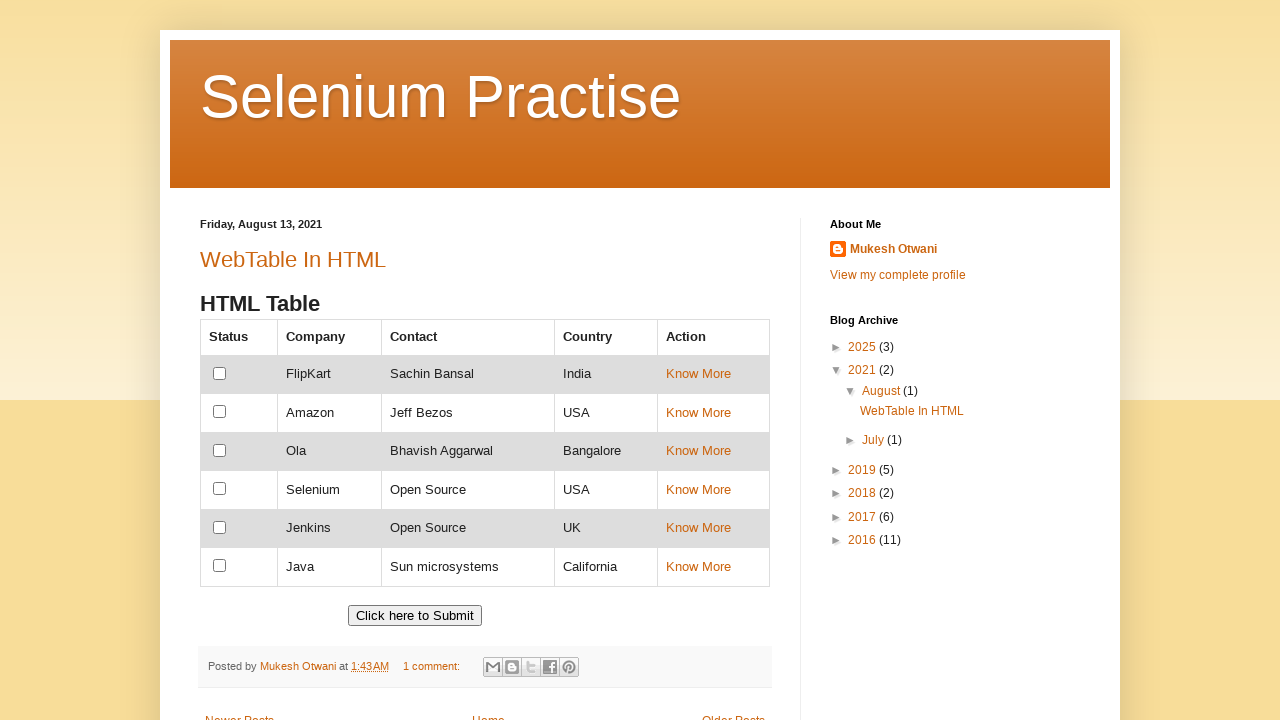

Verified table contains 7 rows
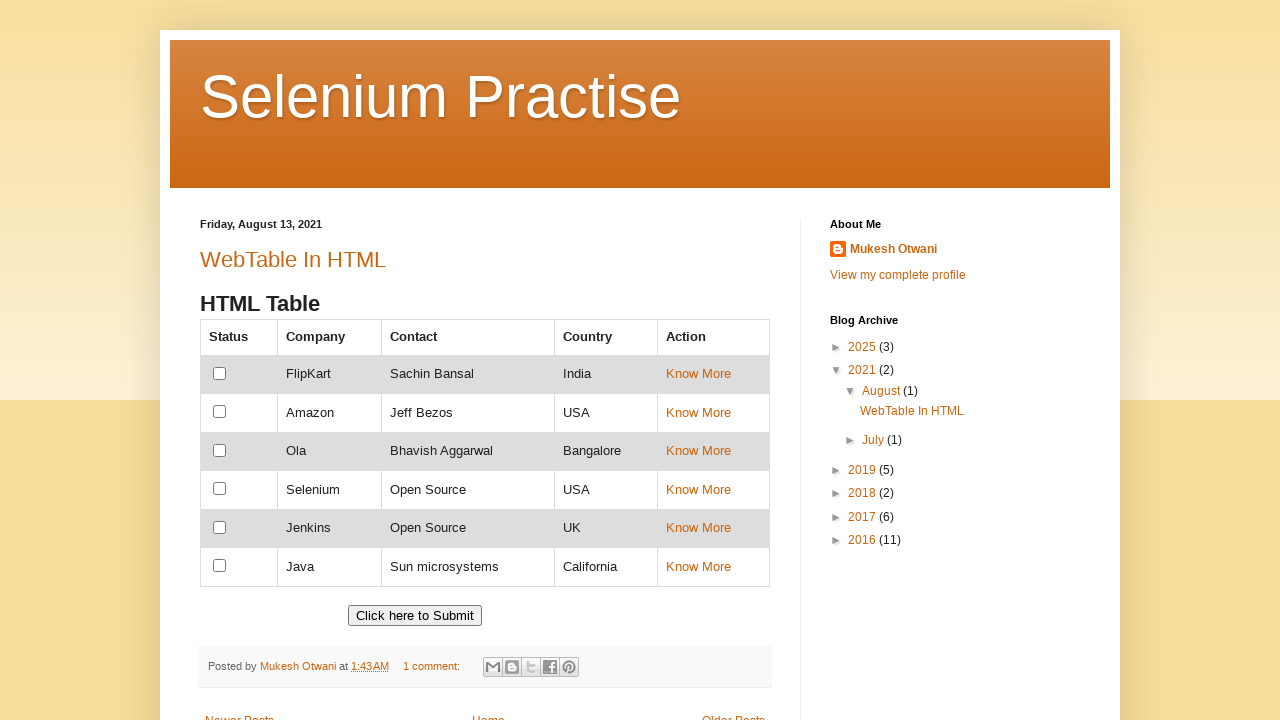

Retrieved all data from company column (column 2)
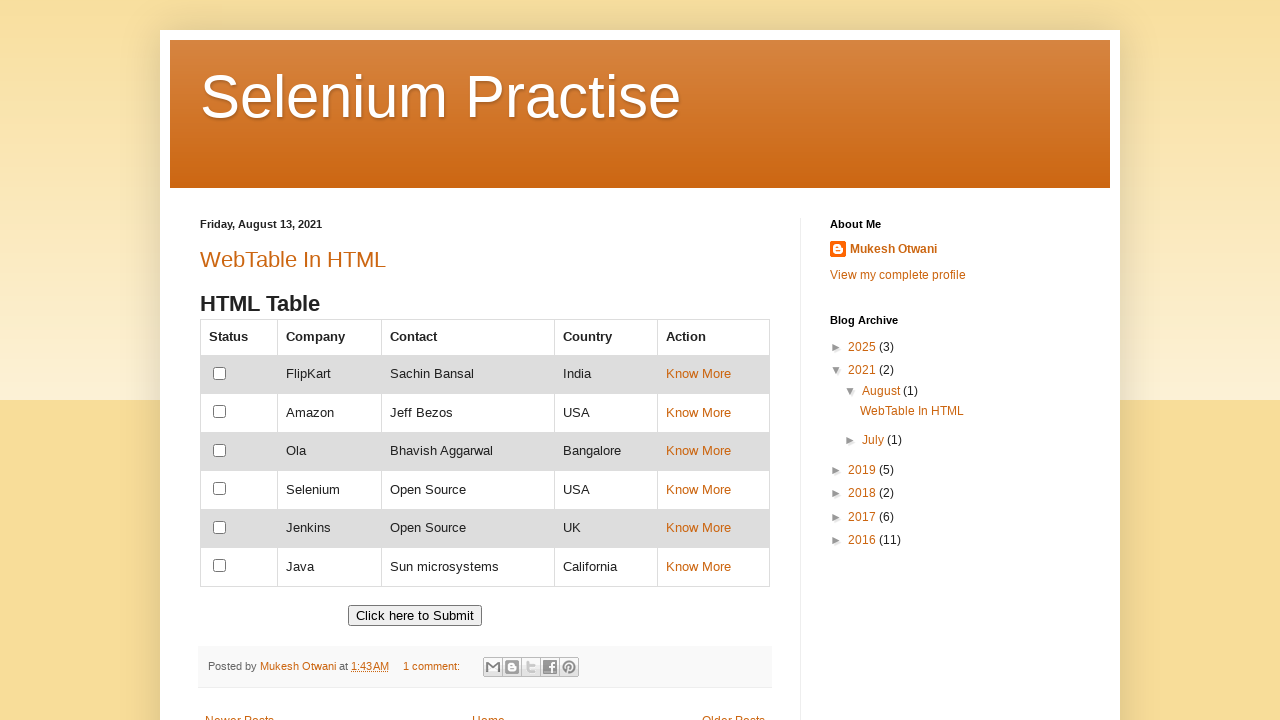

Verified 'Java' is present in company column
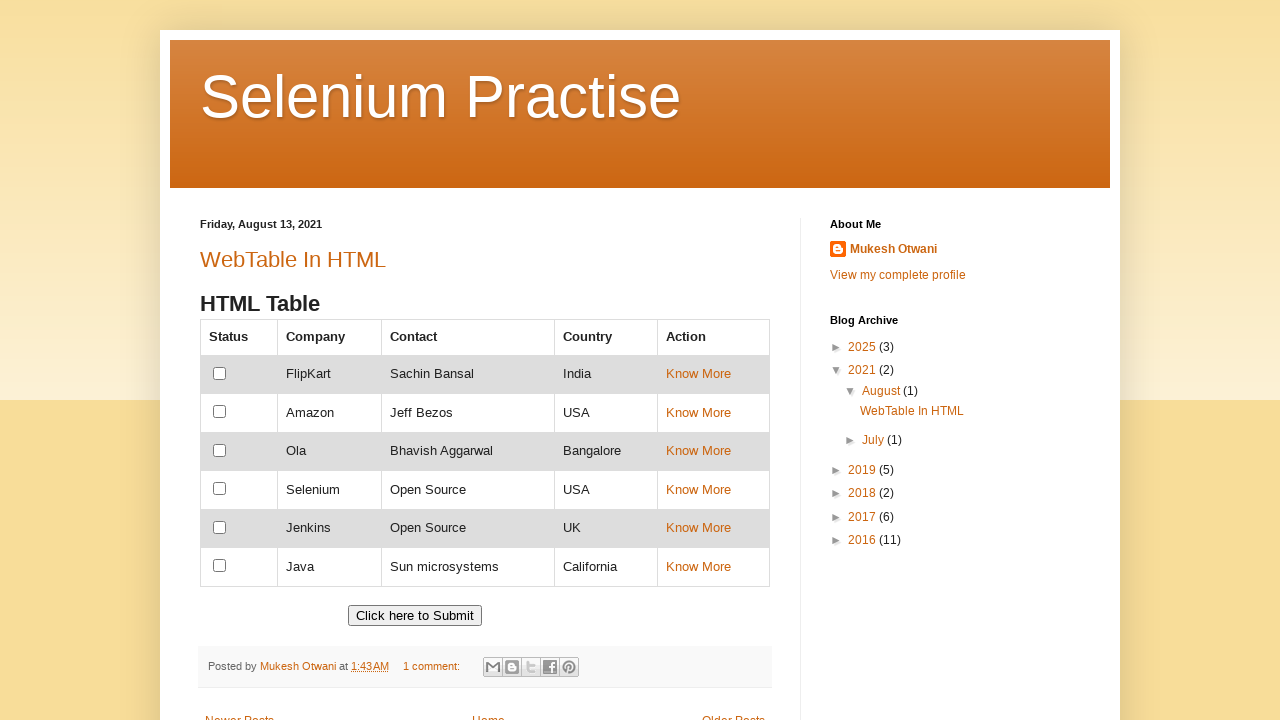

Clicked checkbox for row containing 'Selenium' at (220, 489) on xpath=//td[text()='Selenium']//preceding-sibling::td//input
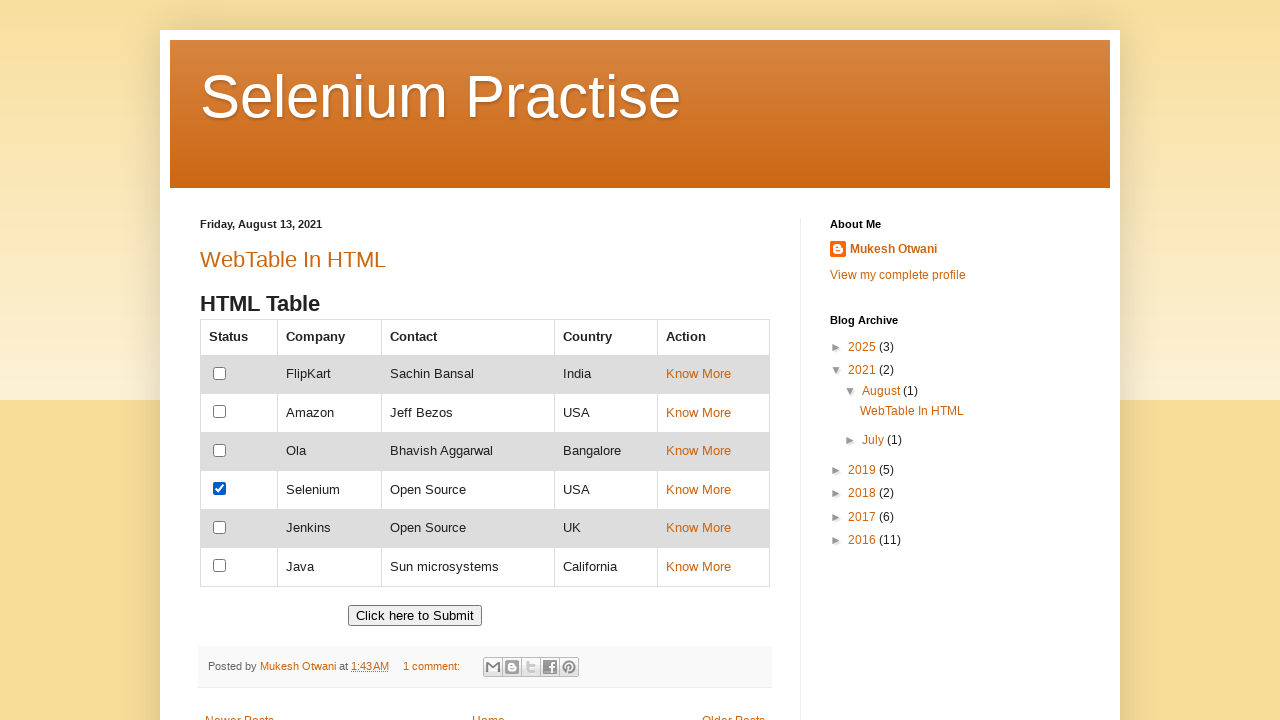

Waited for checkbox to be processed
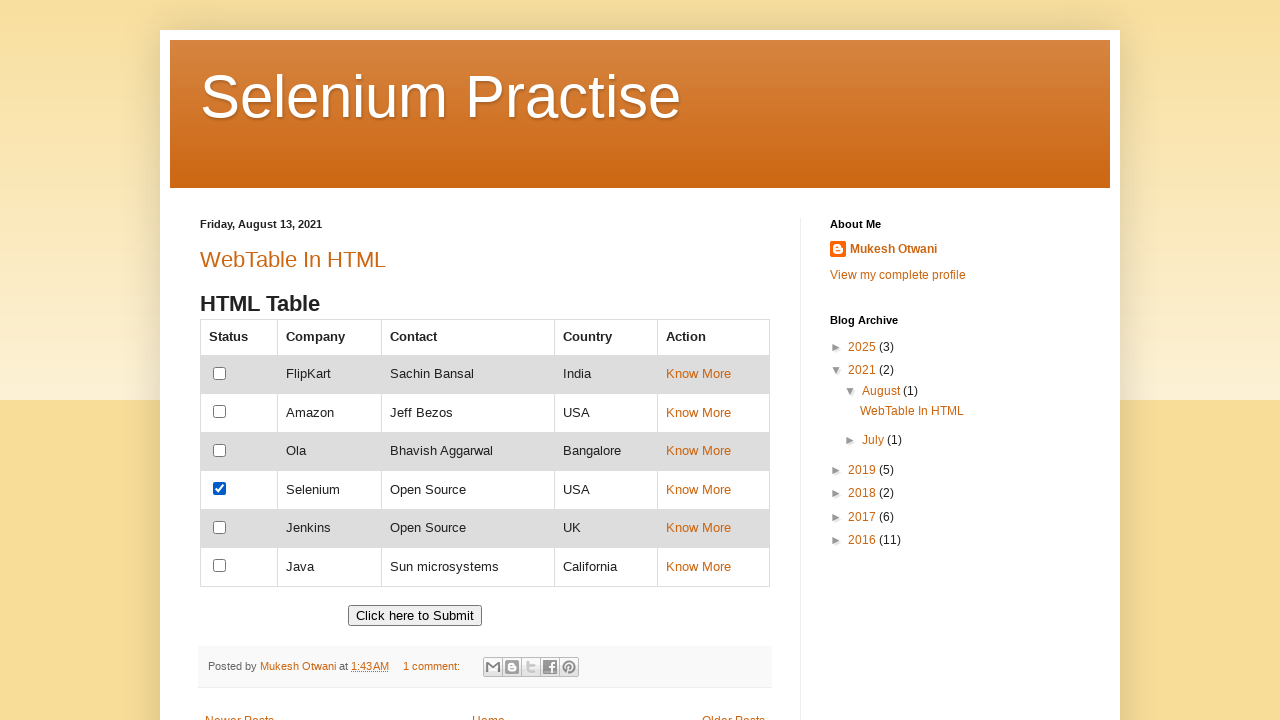

Clicked link in row containing 'Ola' at (698, 451) on xpath=//td[text()='Ola']//following-sibling::td[3]//a
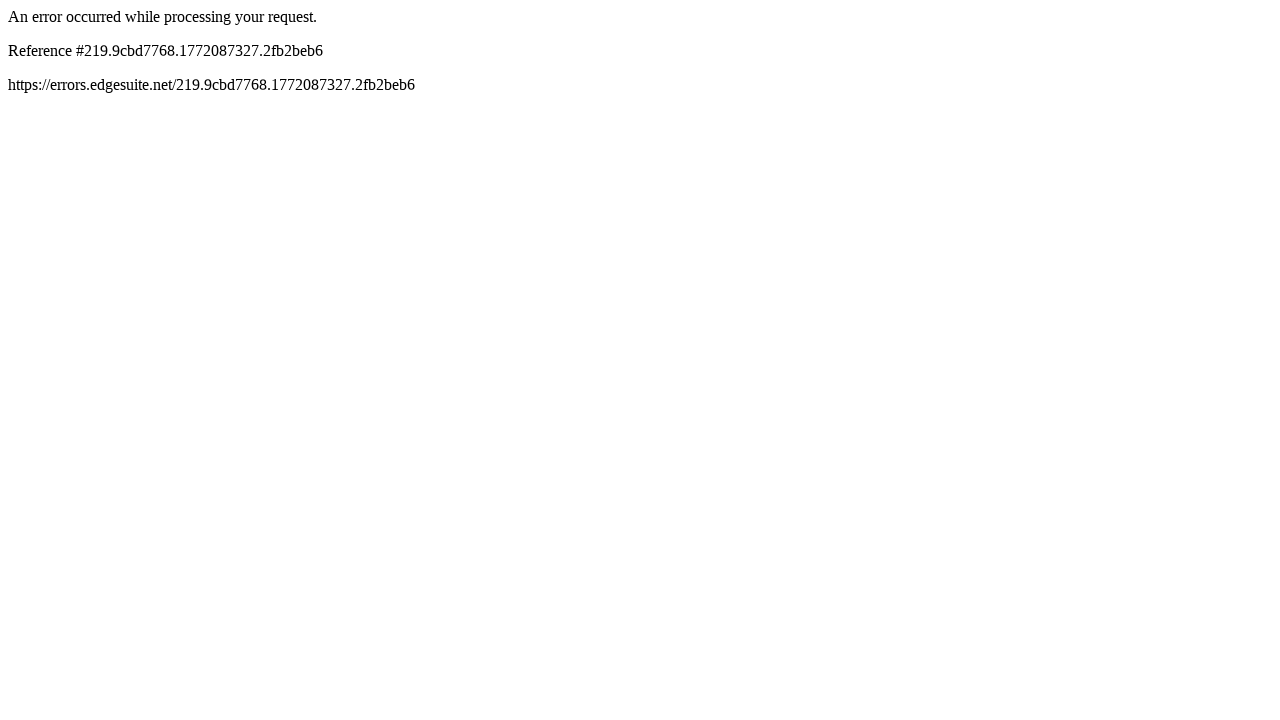

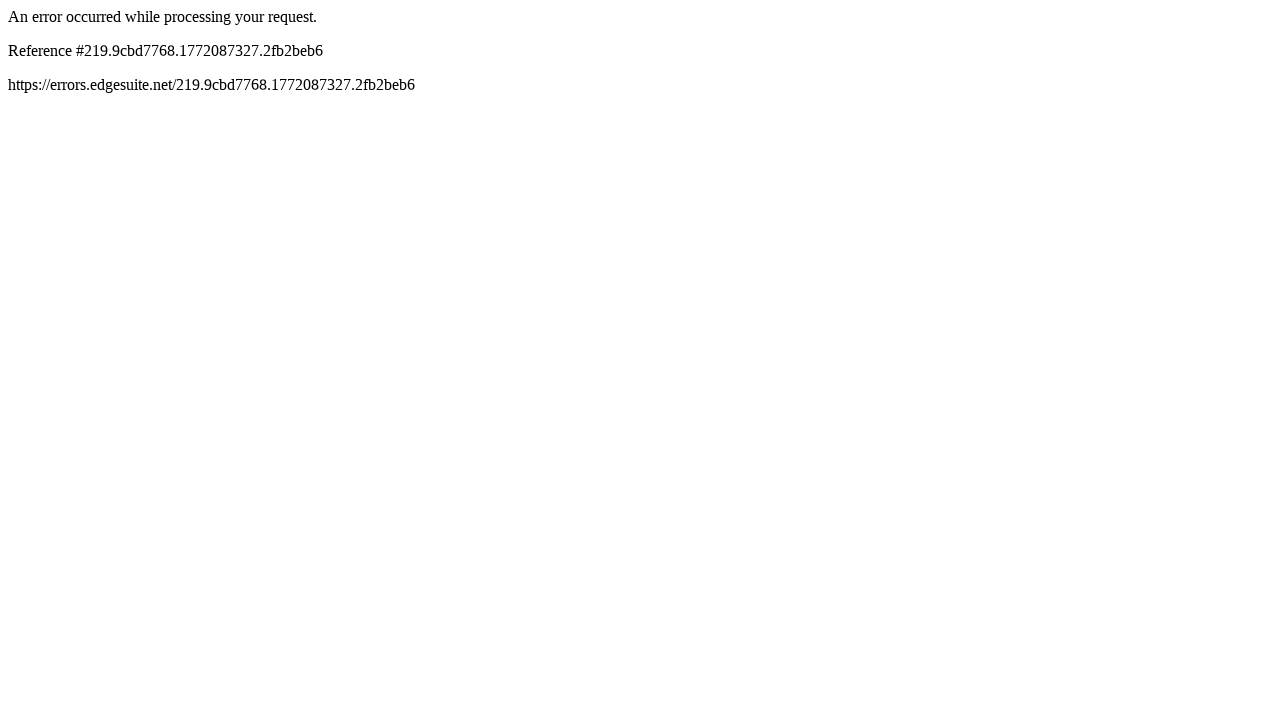